Tests table sorting by clicking the Email column header and verifying the column values are sorted in ascending order

Starting URL: http://the-internet.herokuapp.com/tables

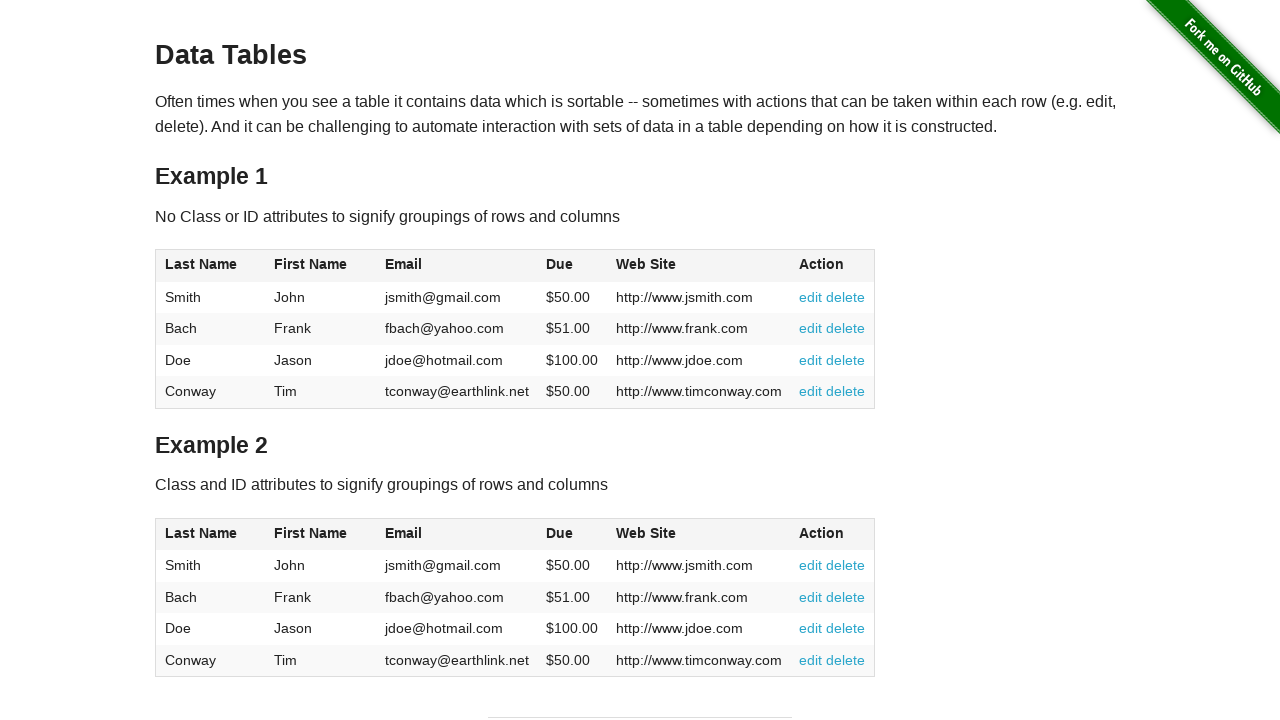

Clicked Email column header to sort ascending at (457, 266) on #table1 thead tr th:nth-of-type(3)
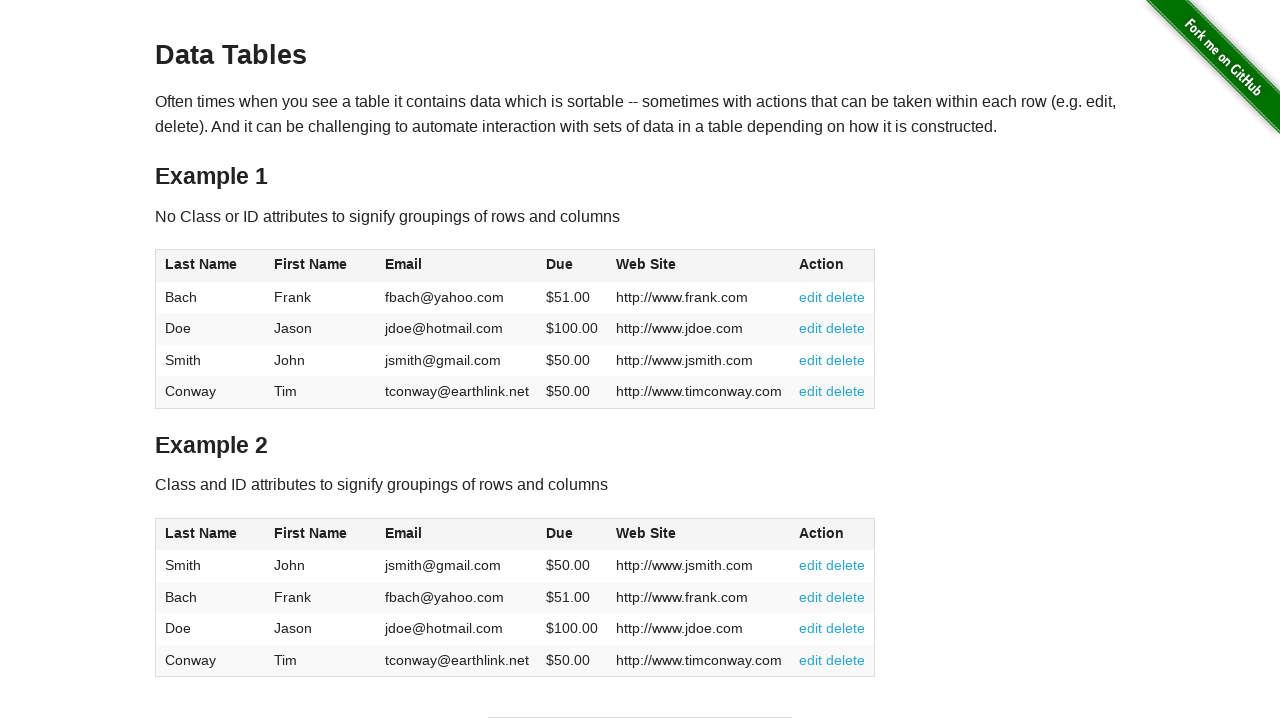

Table loaded and Email column is visible
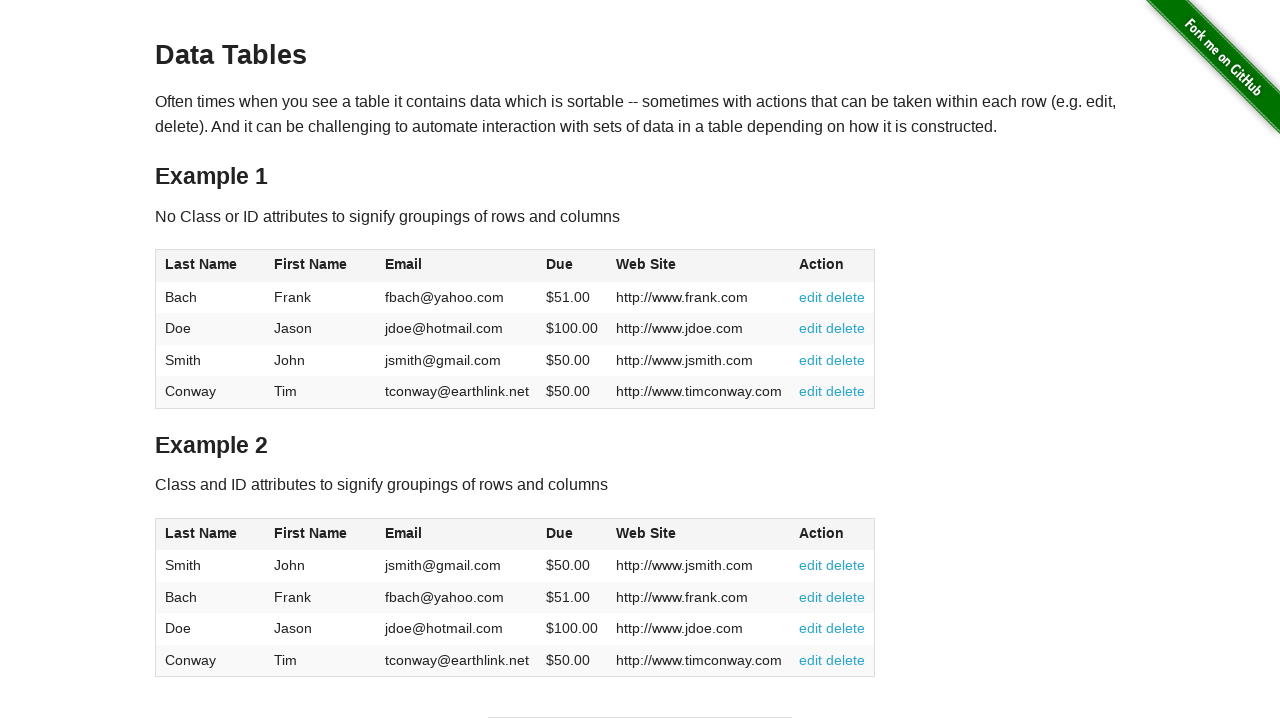

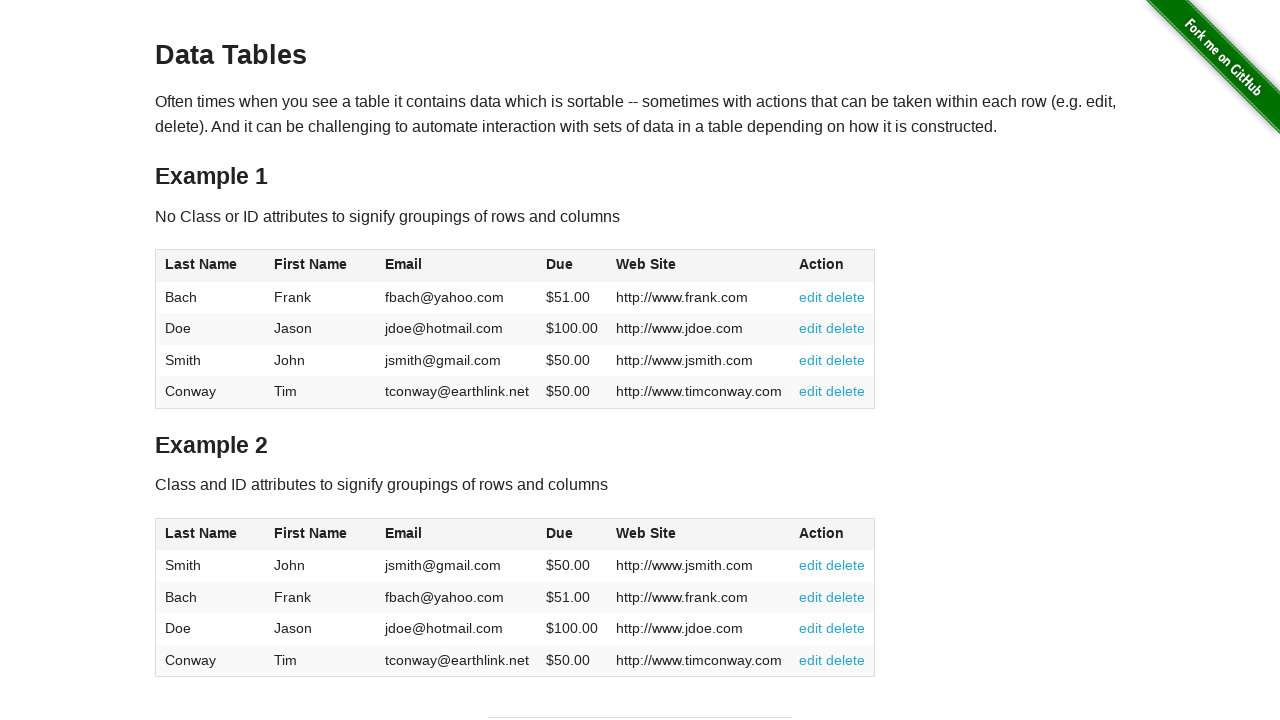